Navigates to a test inputs page and retrieves the bounding rectangle of the range input element

Starting URL: https://www.selenium.dev/selenium/web/inputs.html

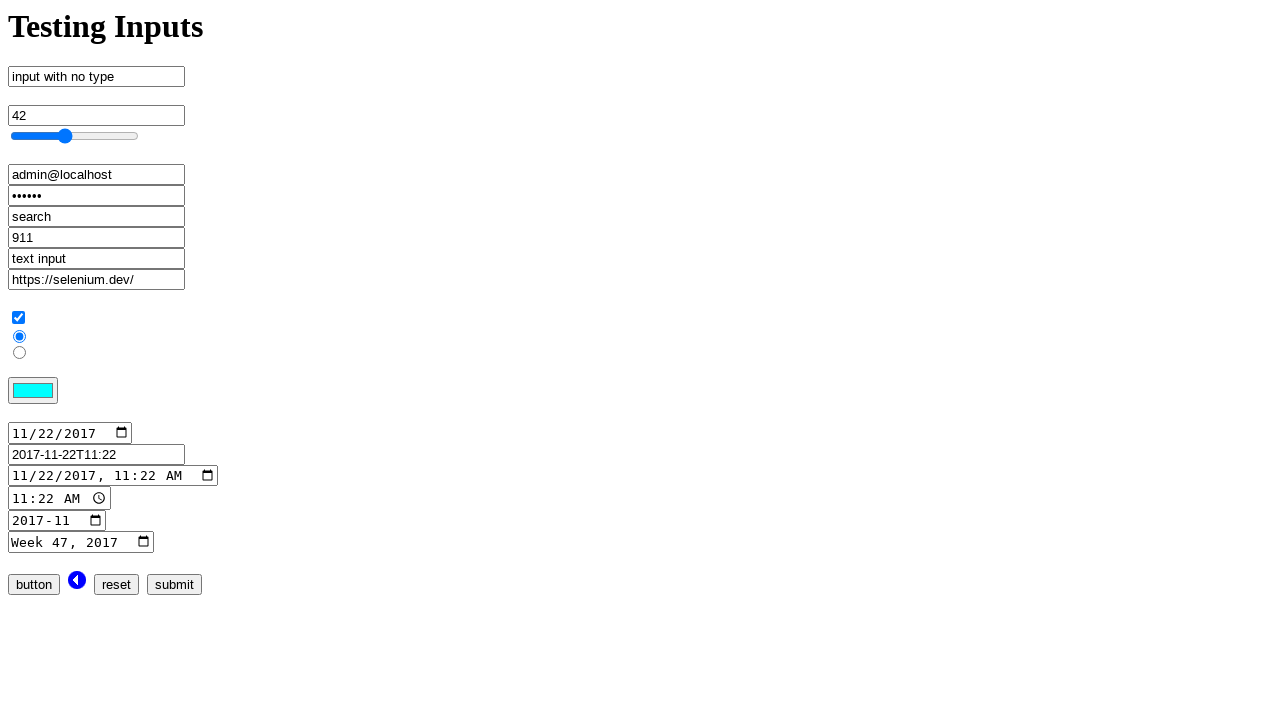

Navigated to test inputs page
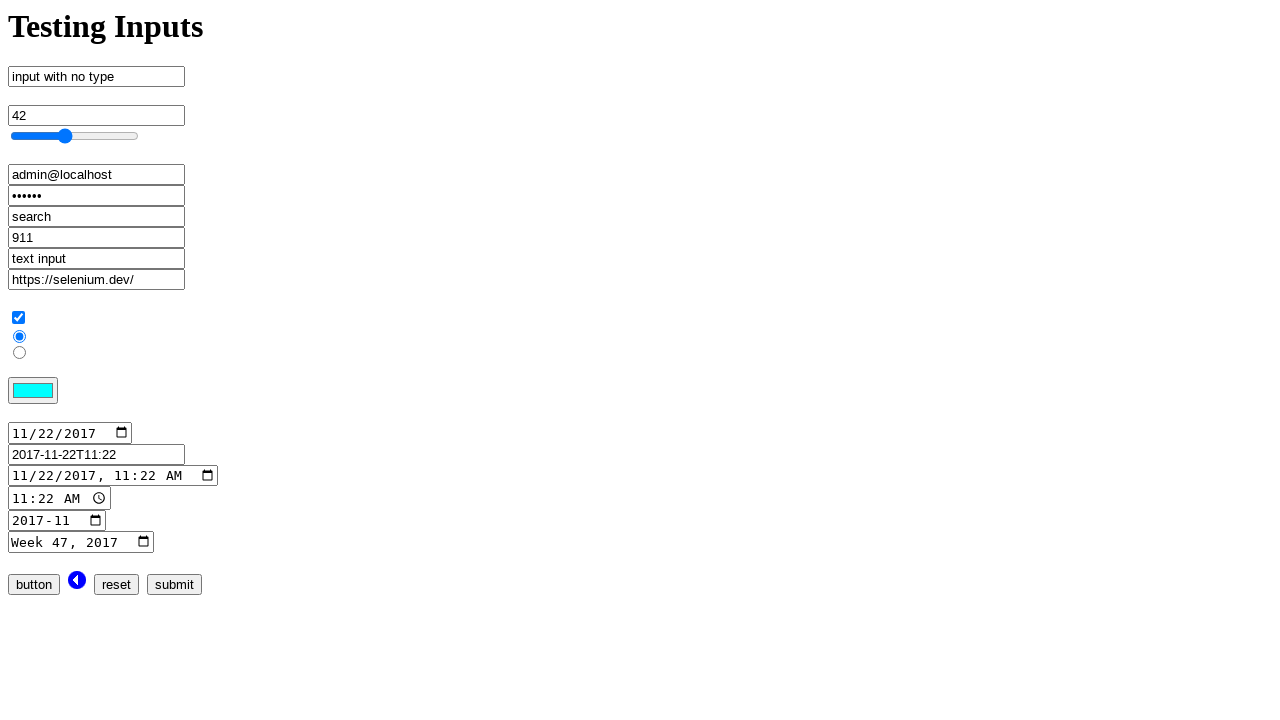

Range input element became visible
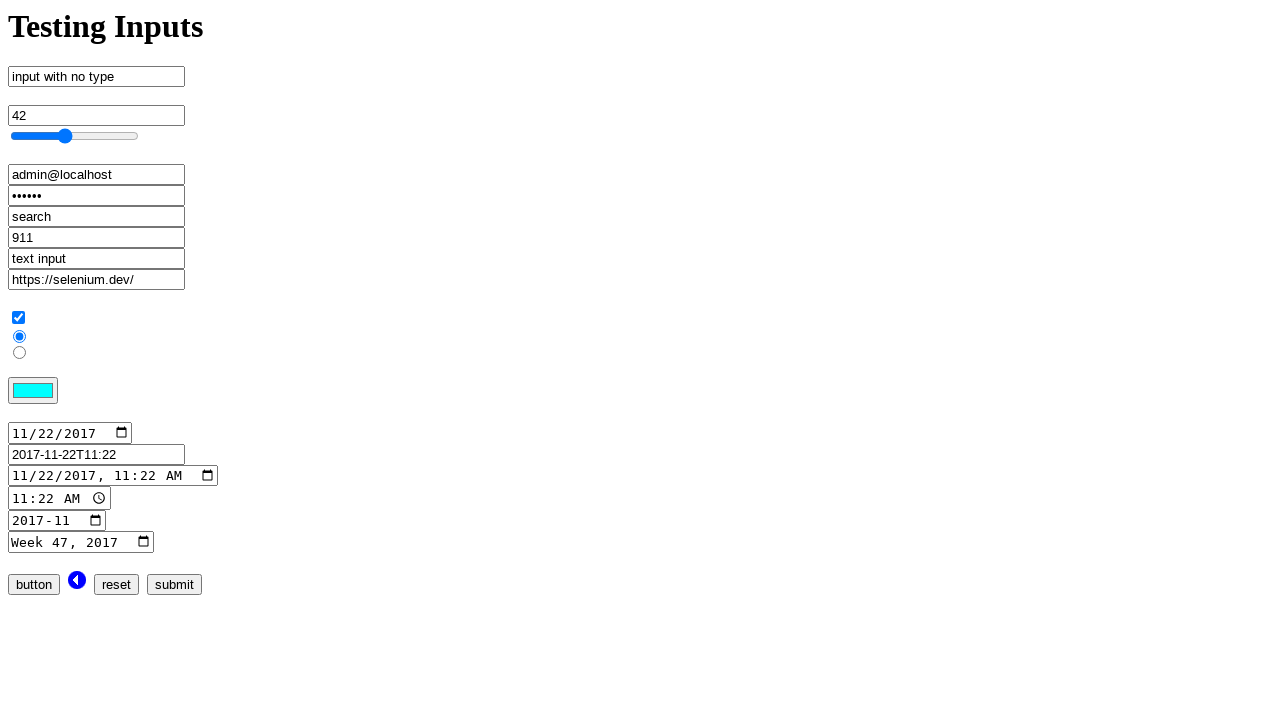

Retrieved bounding rectangle of range input element
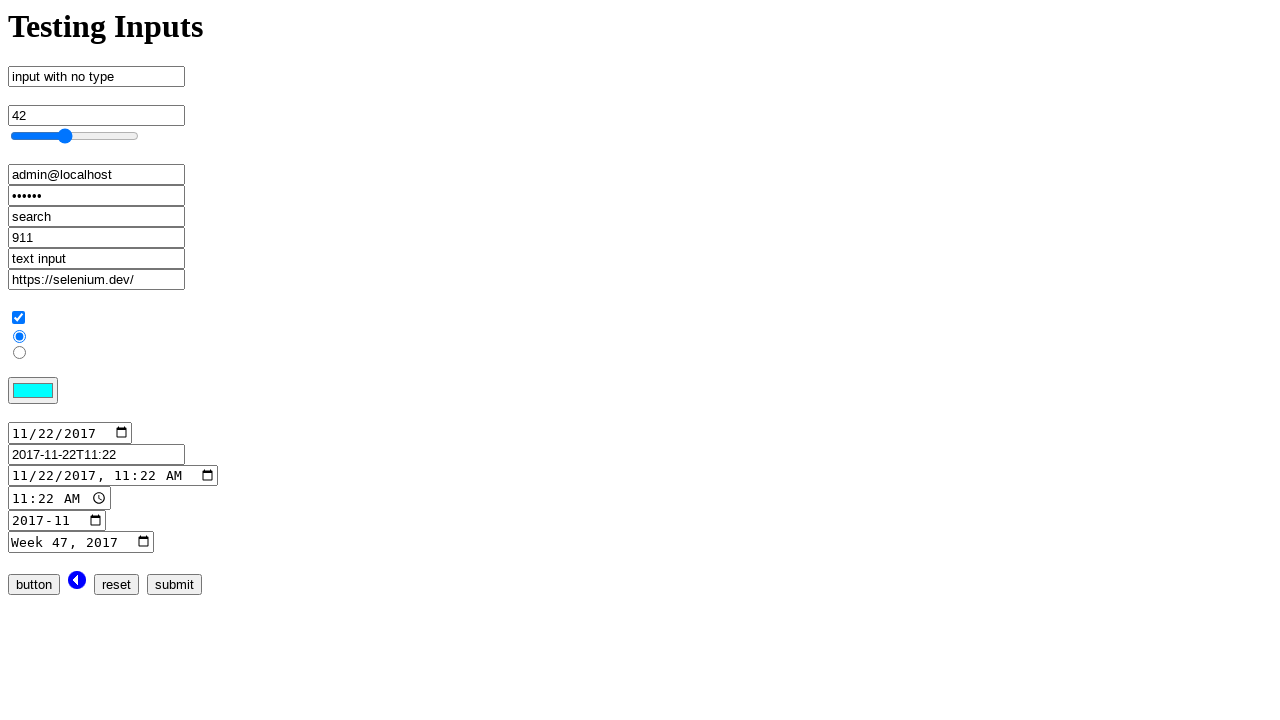

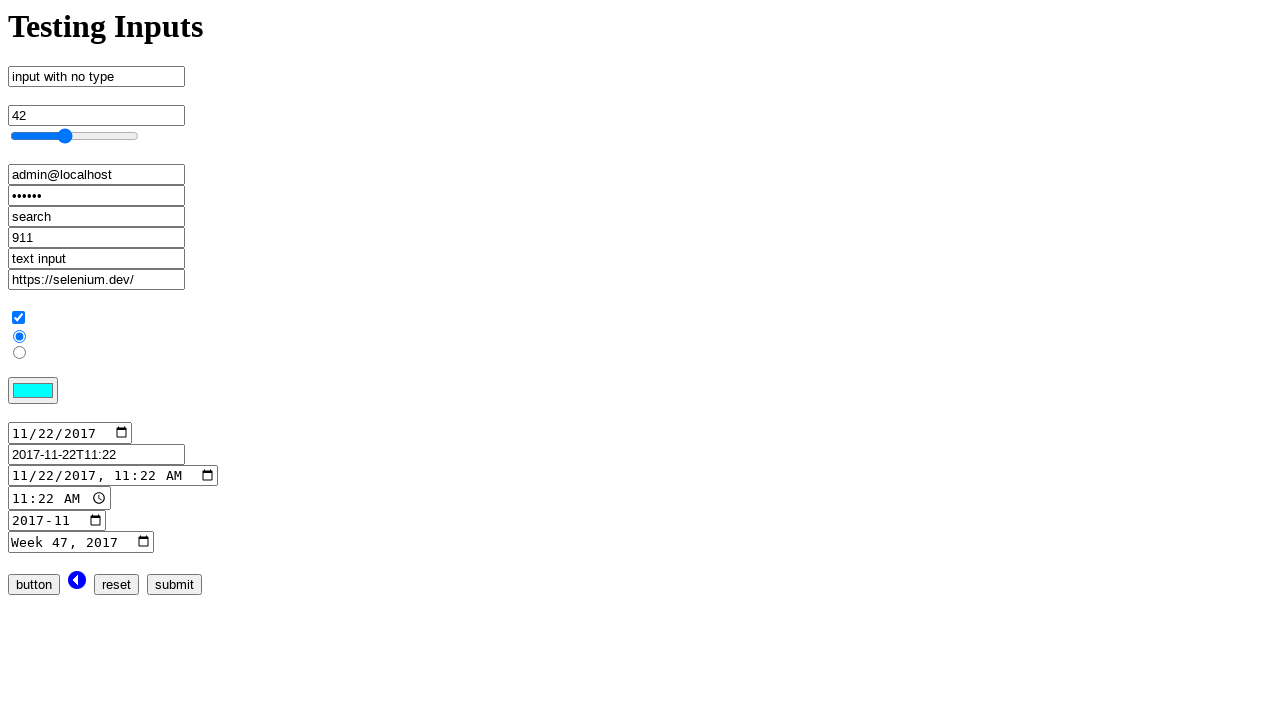